Tests right-click (context menu) functionality by performing a context click on a demo element to trigger a jQuery context menu

Starting URL: http://medialize.github.io/jQuery-contextMenu/demo.html

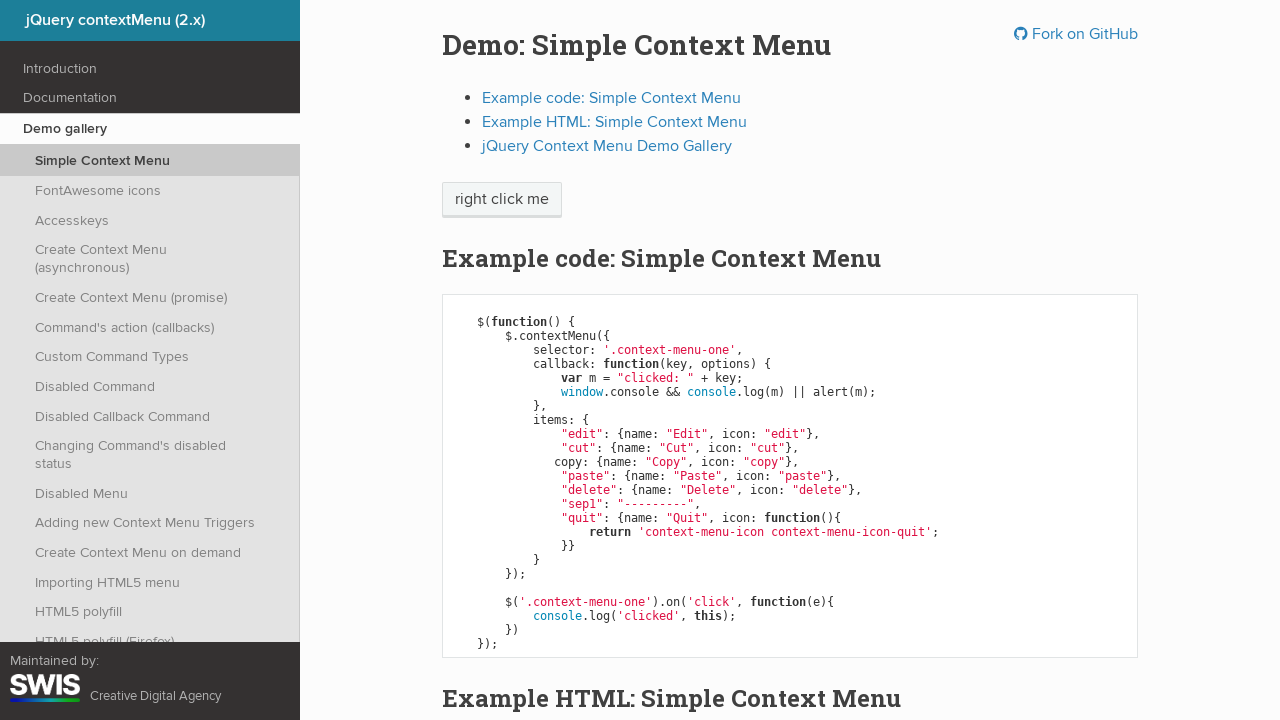

Located the context menu demo element
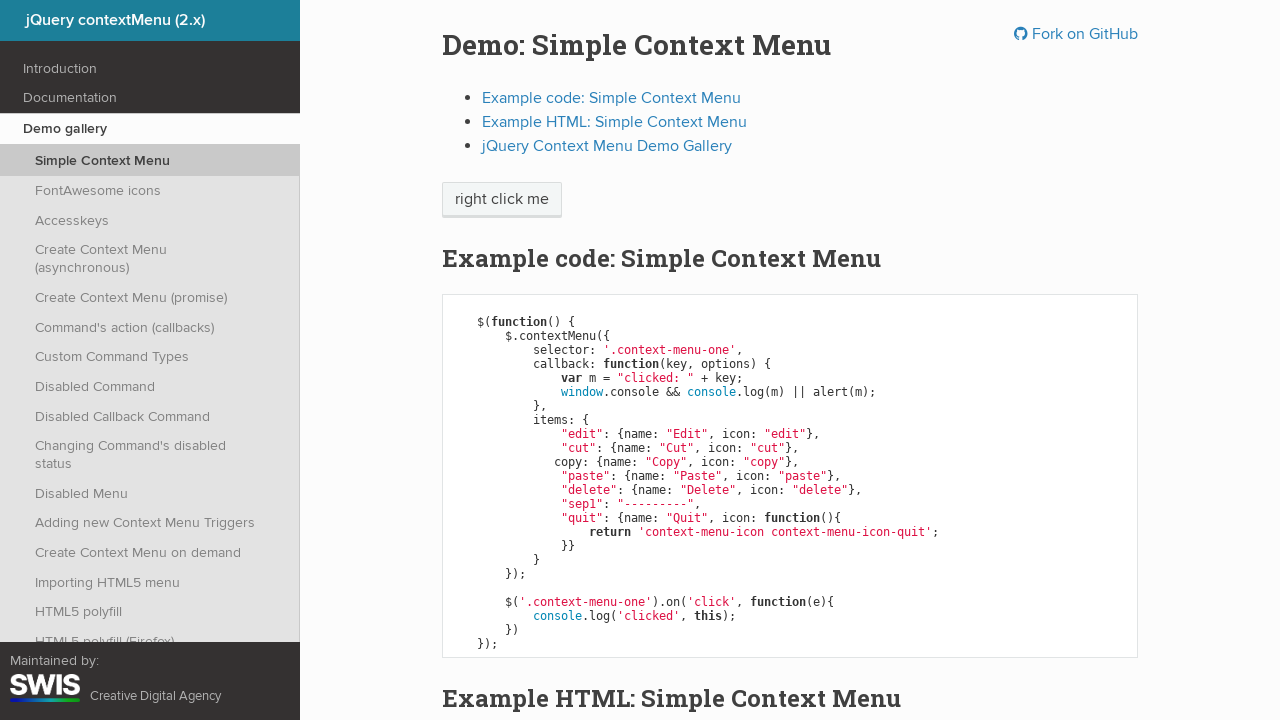

Performed right-click on the demo element at (502, 200) on span.context-menu-one
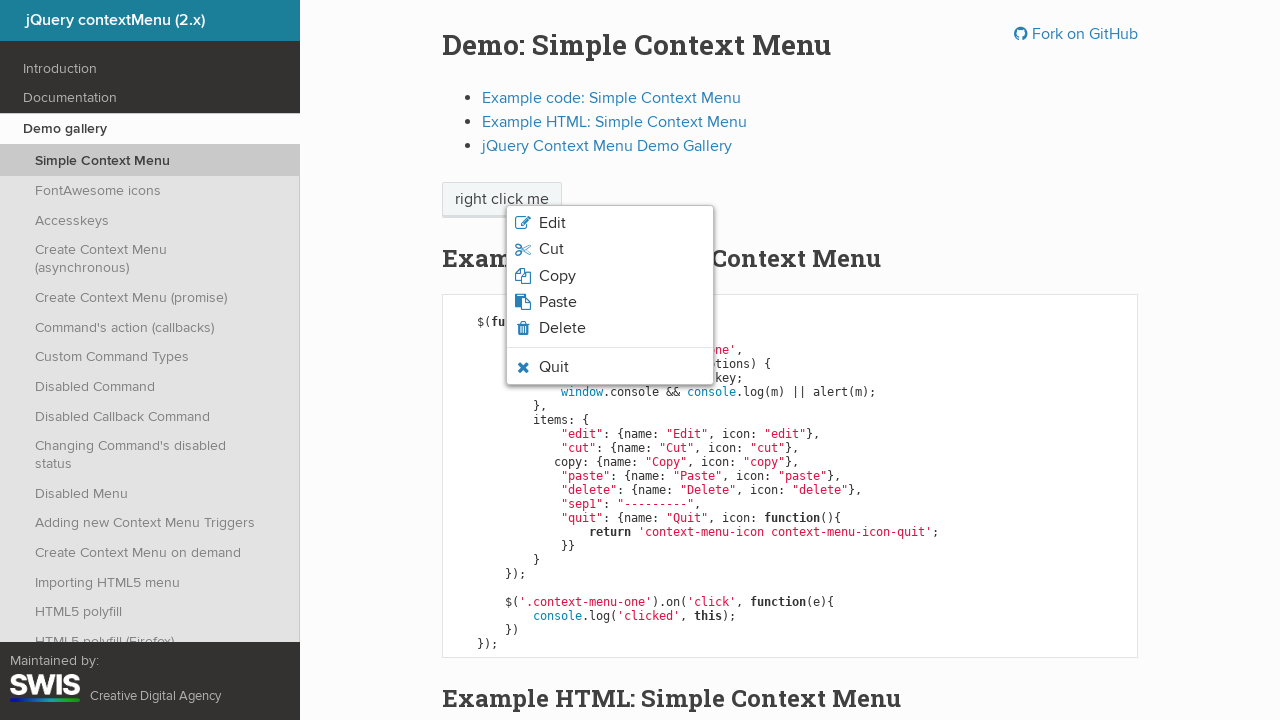

Context menu appeared after right-click
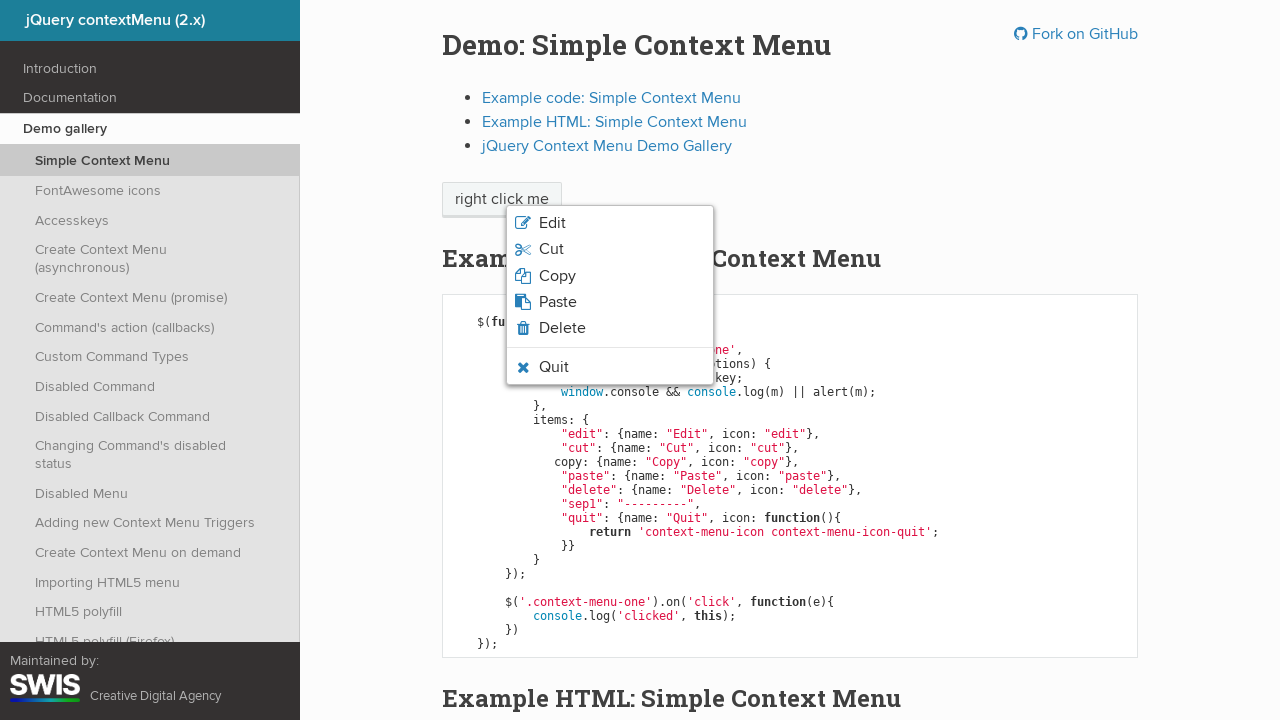

Clicked body to dismiss the context menu at (640, 360) on body
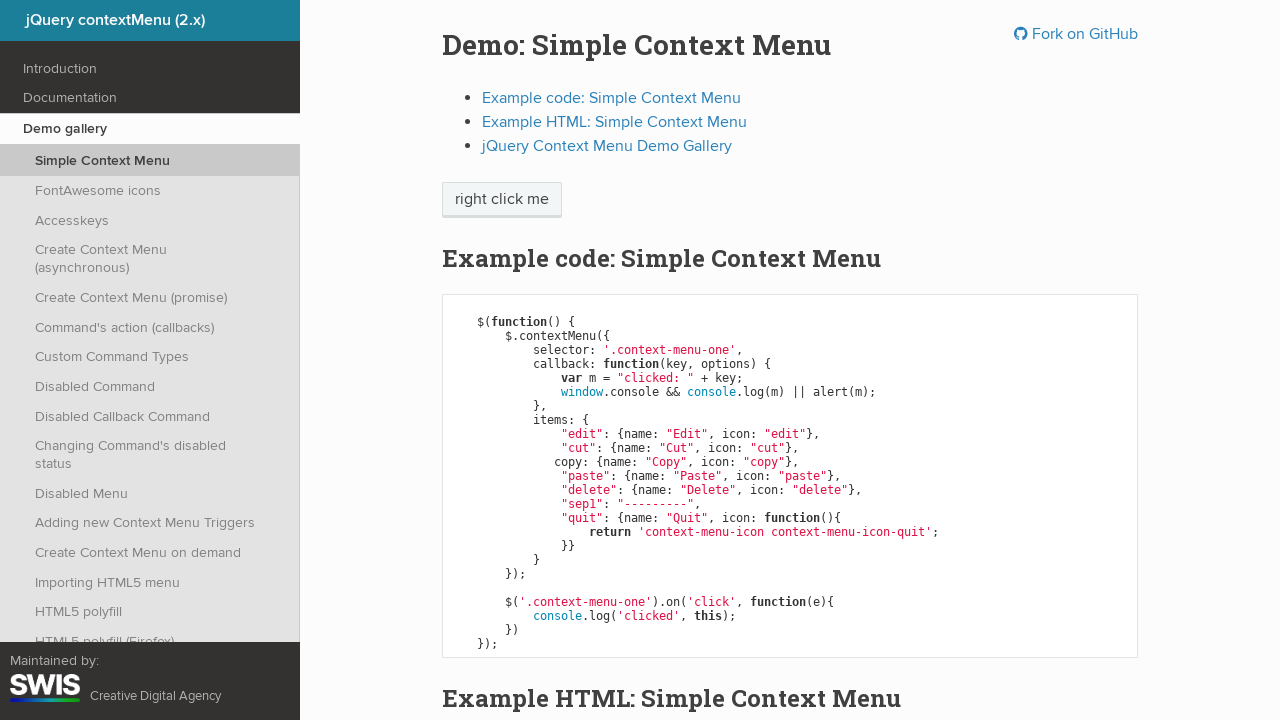

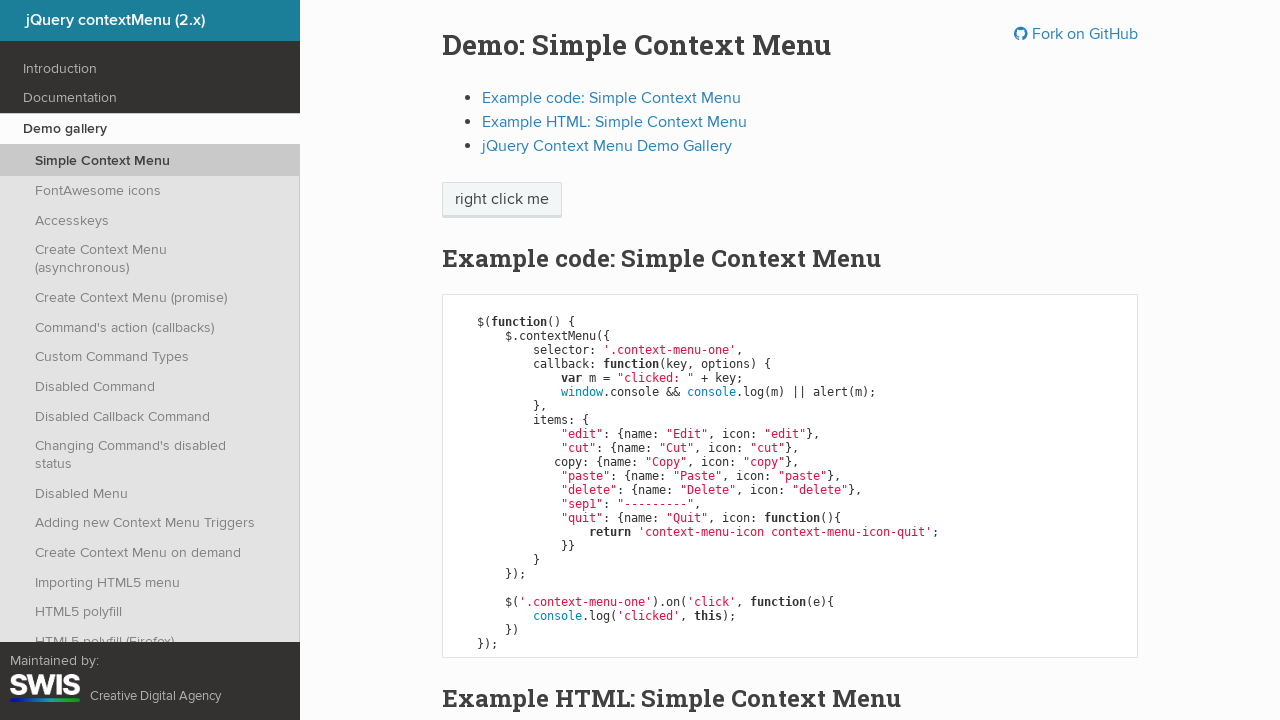